Navigates to Reliance Digital homepage and waits for the page to load. This is a minimal test that only verifies the page loads successfully.

Starting URL: https://www.reliancedigital.in/

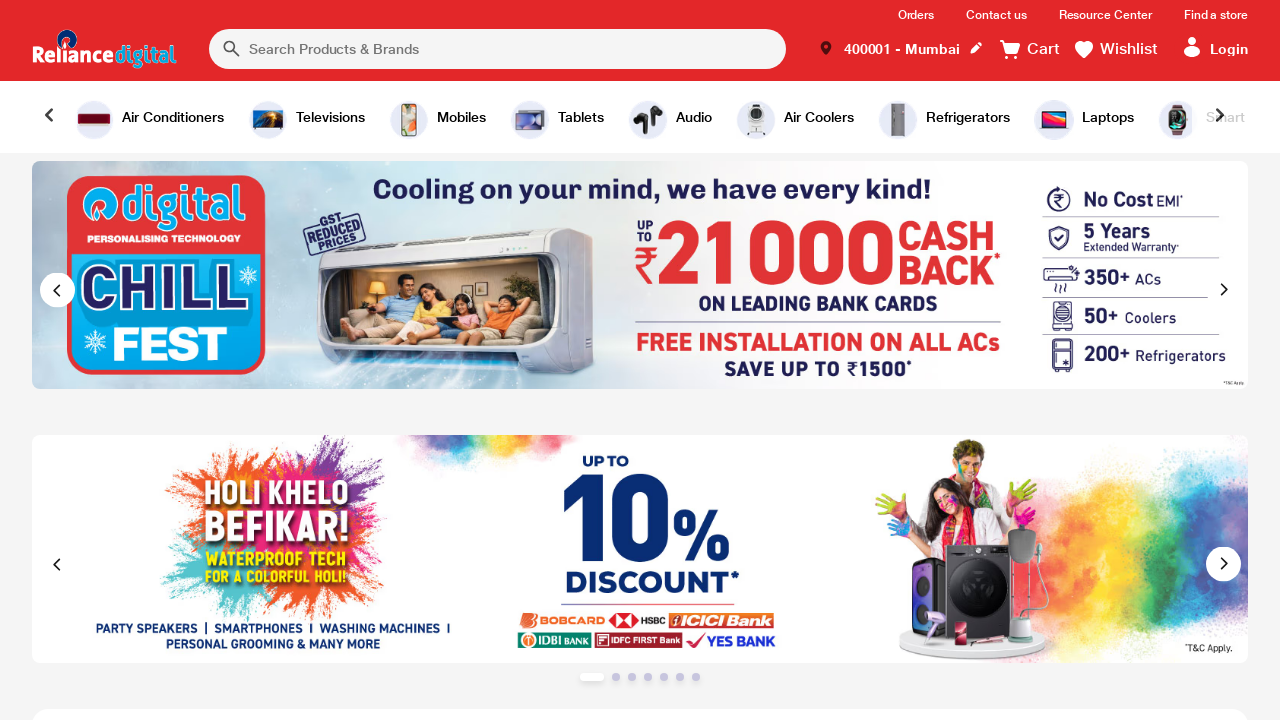

Waited for page to reach networkidle load state
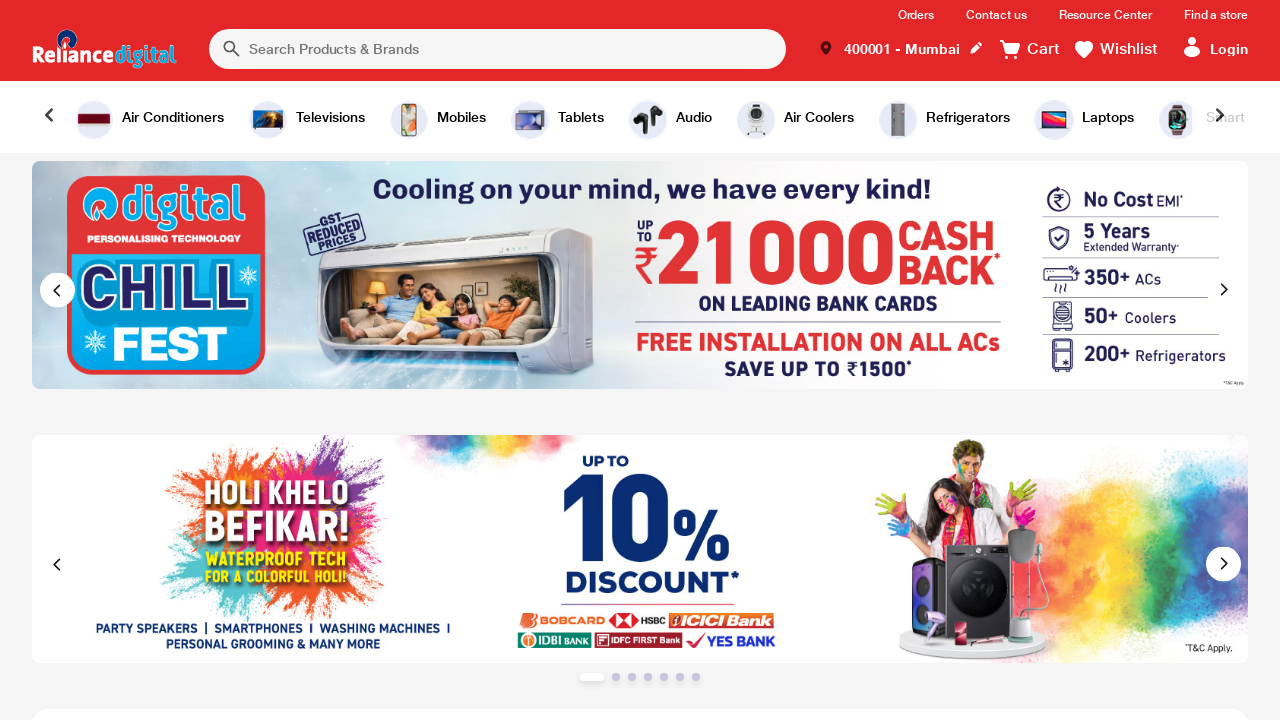

Verified body element is present on Reliance Digital homepage
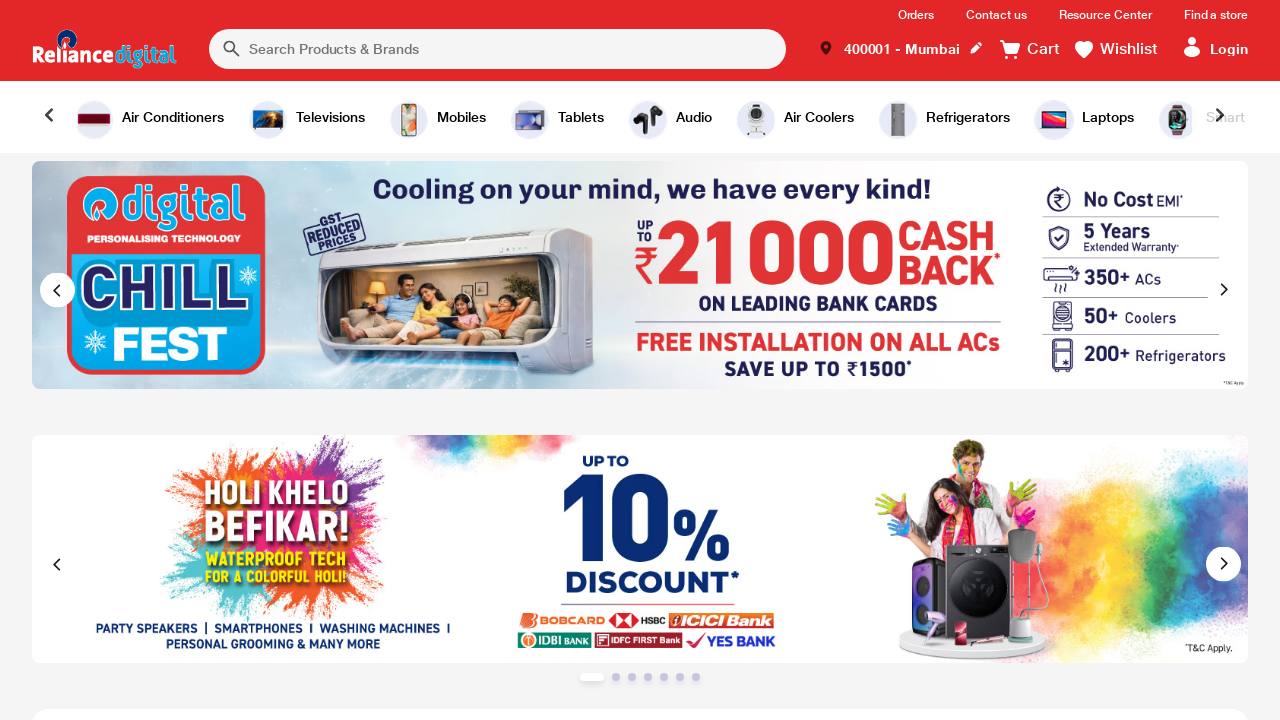

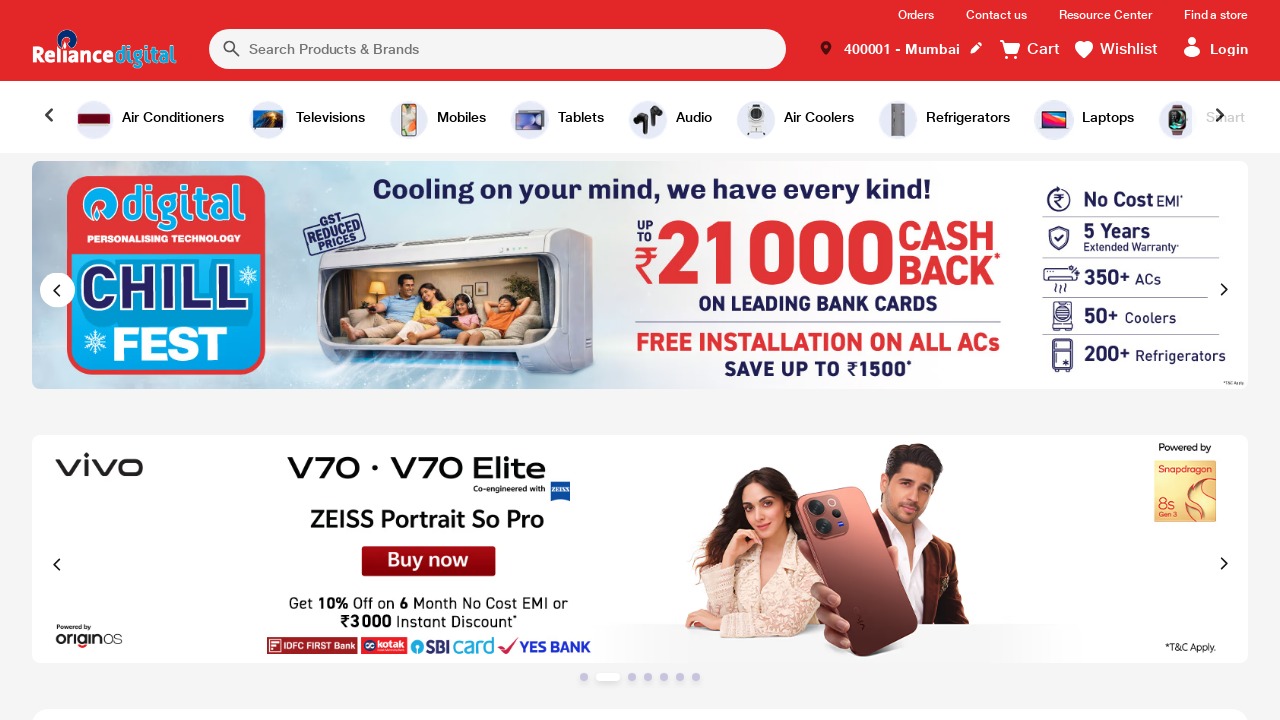